Tests the search functionality on krasivoe.by by searching for "браслет" (bracelet) and verifying the search results page title

Starting URL: https://krasivoe.by/

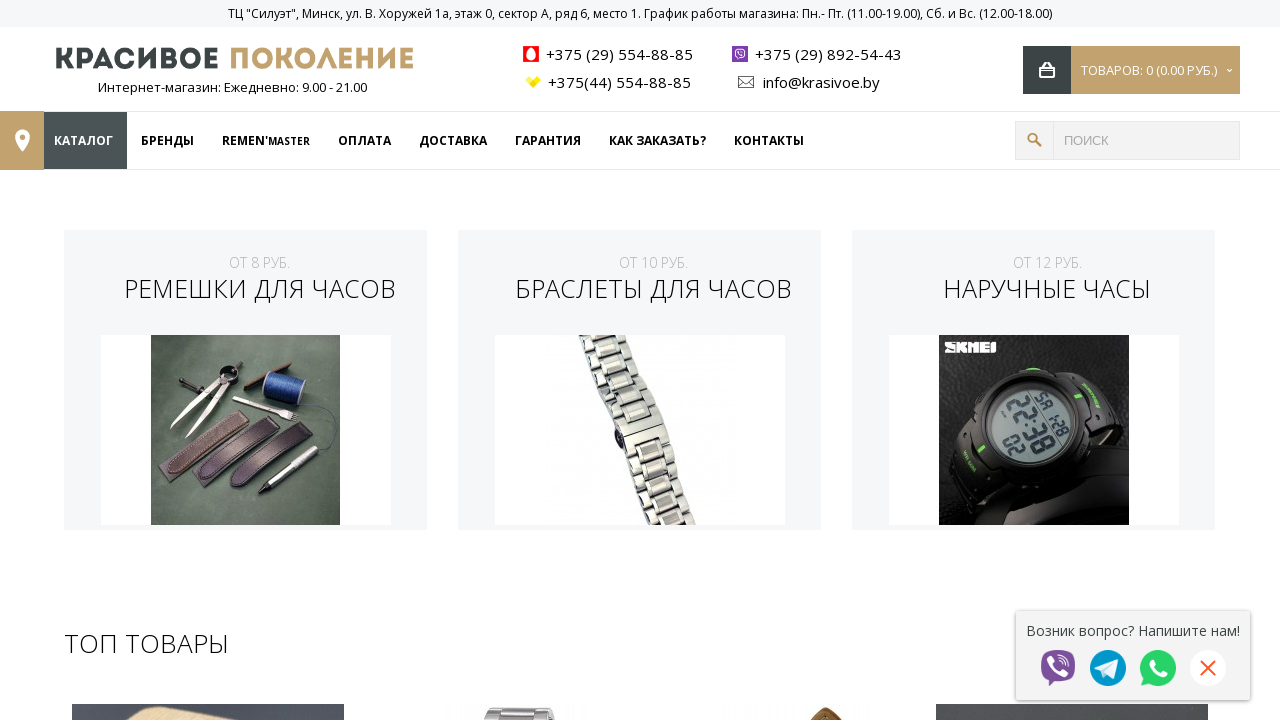

Clicked search input field at (1147, 140) on xpath=//*[@id="search"]/input
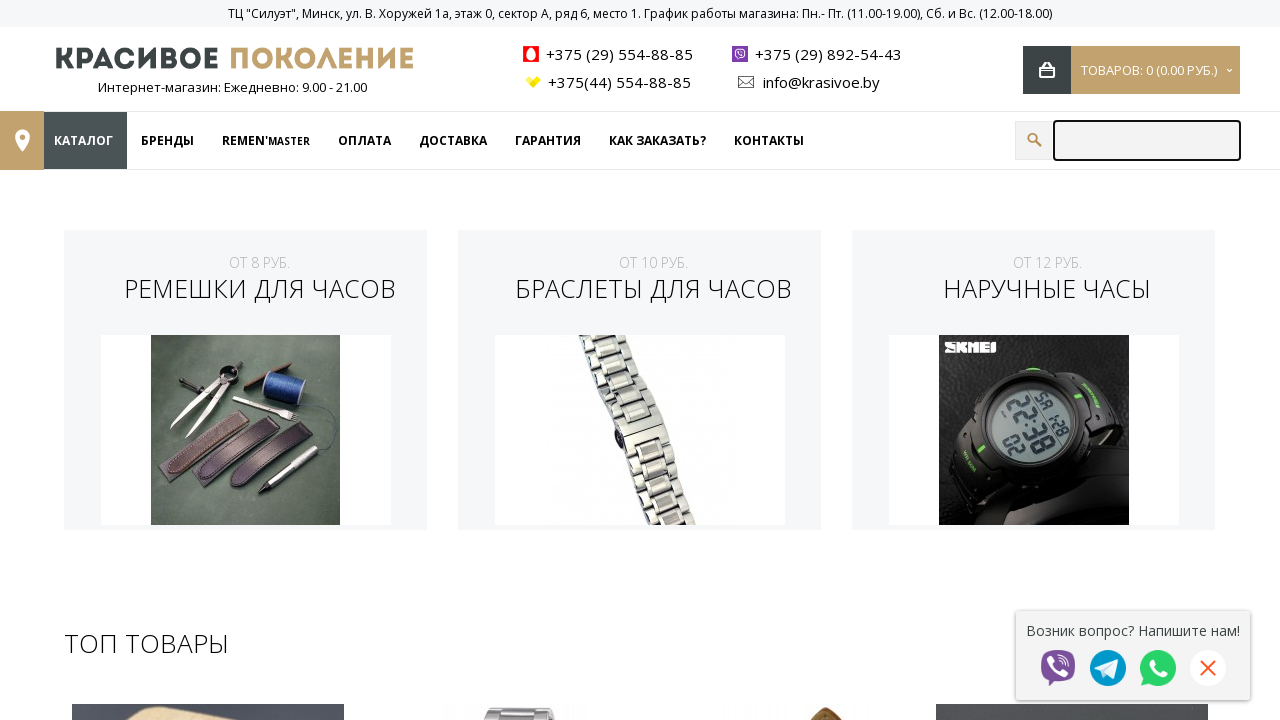

Filled search field with 'браслет' (bracelet) on xpath=//*[@id="search"]/input
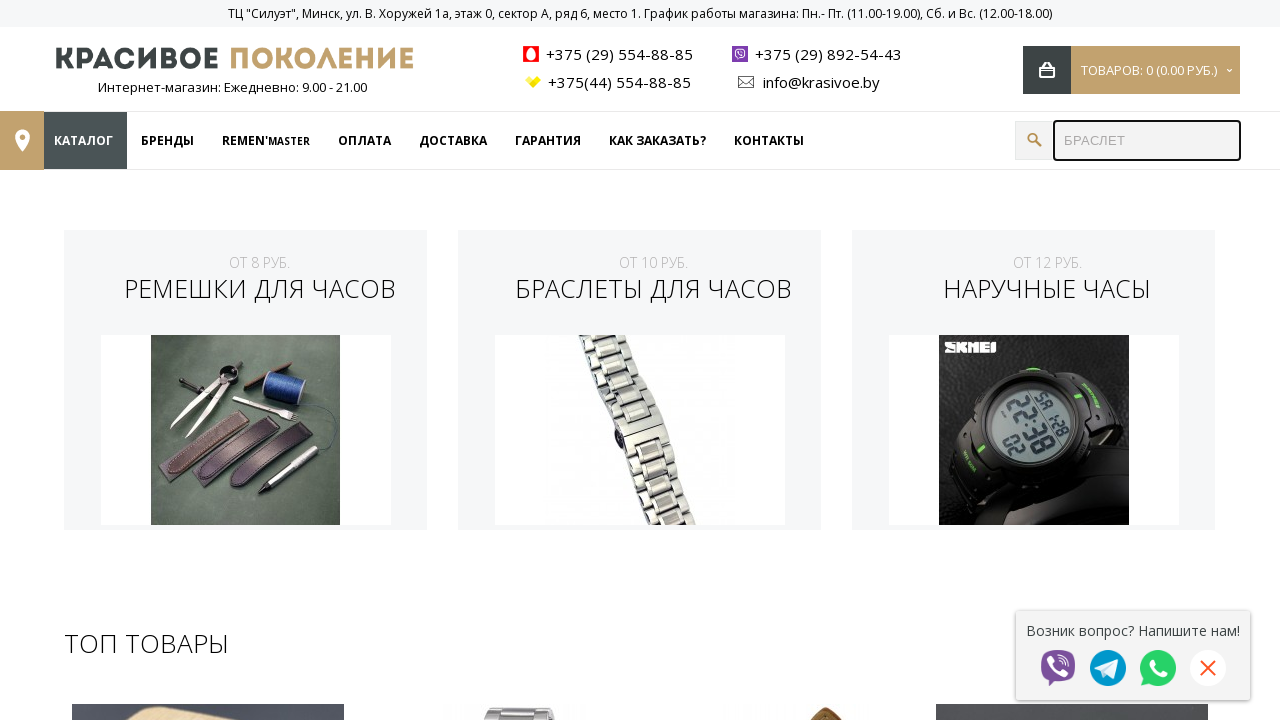

Waited 1 second for page to process search input
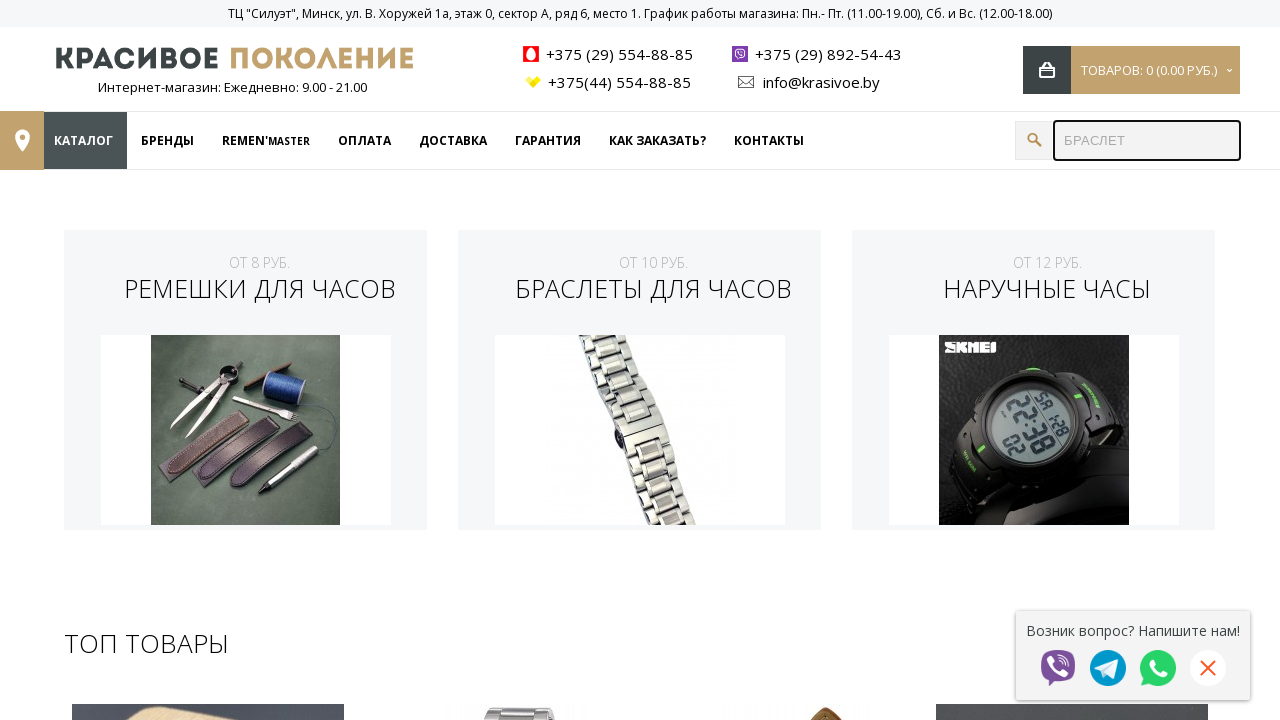

Clicked search button to execute search at (1034, 140) on xpath=//*[@id="search"]/button
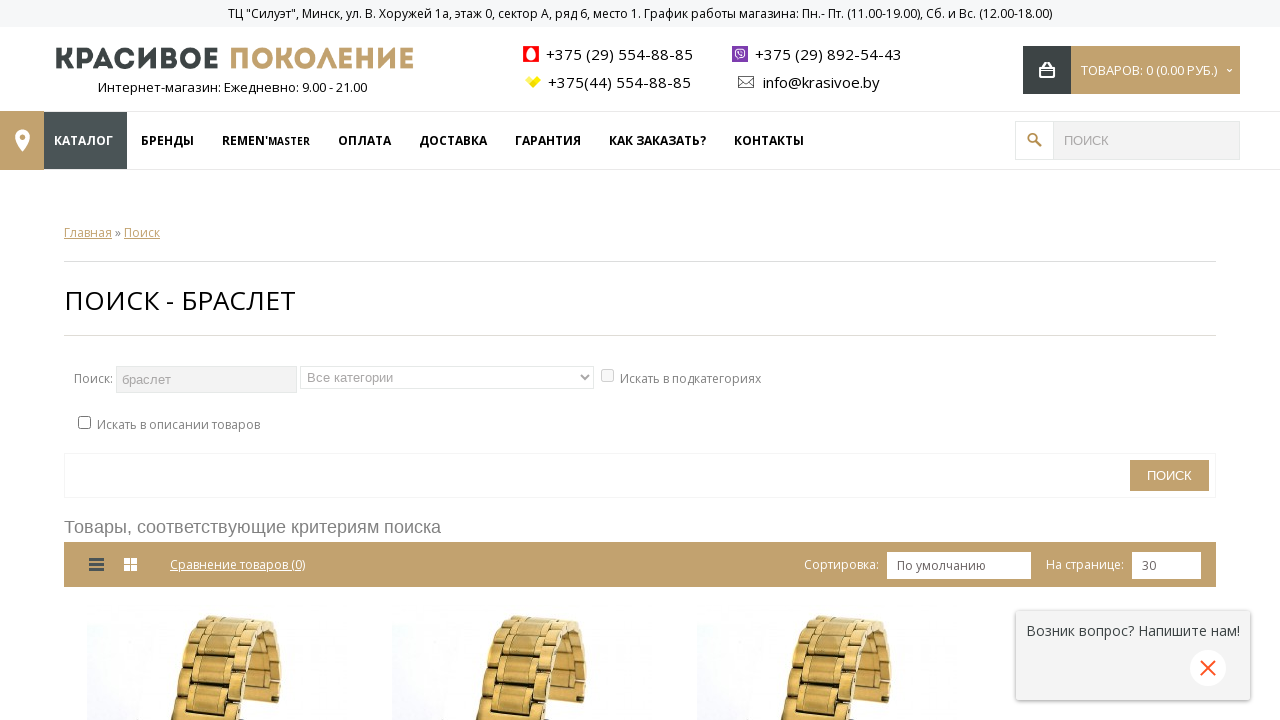

Search results page loaded successfully with title element
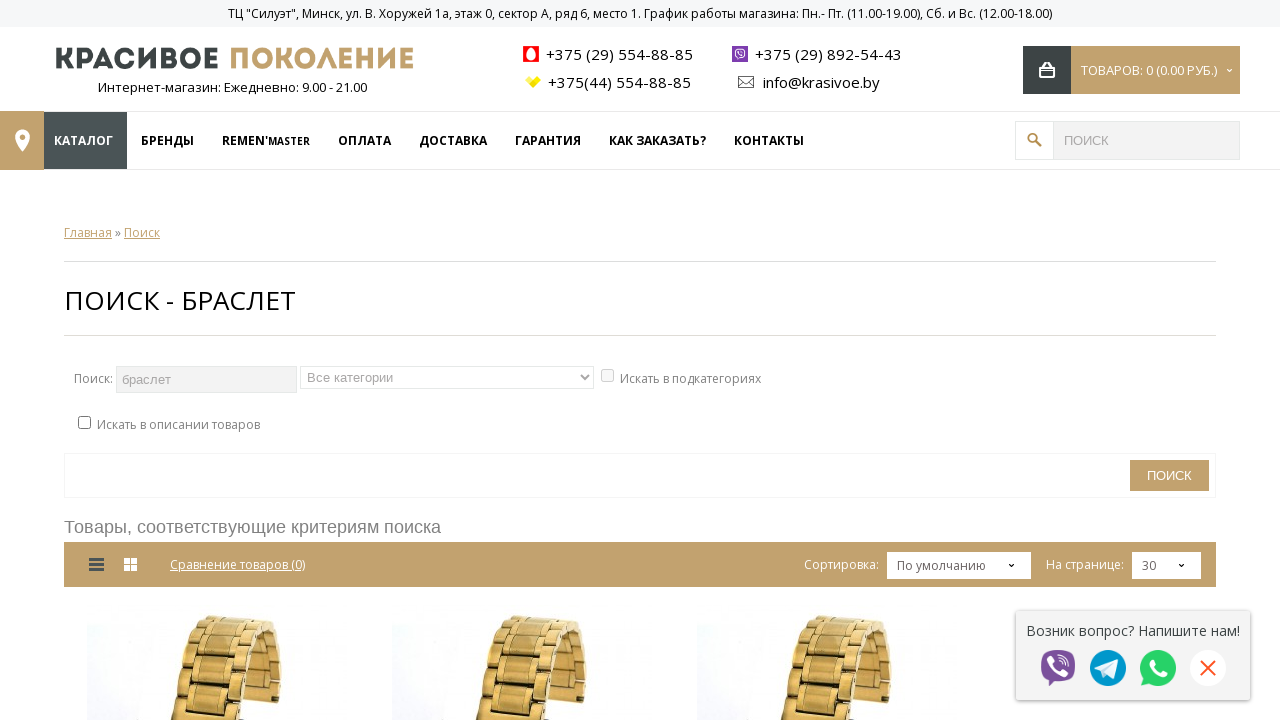

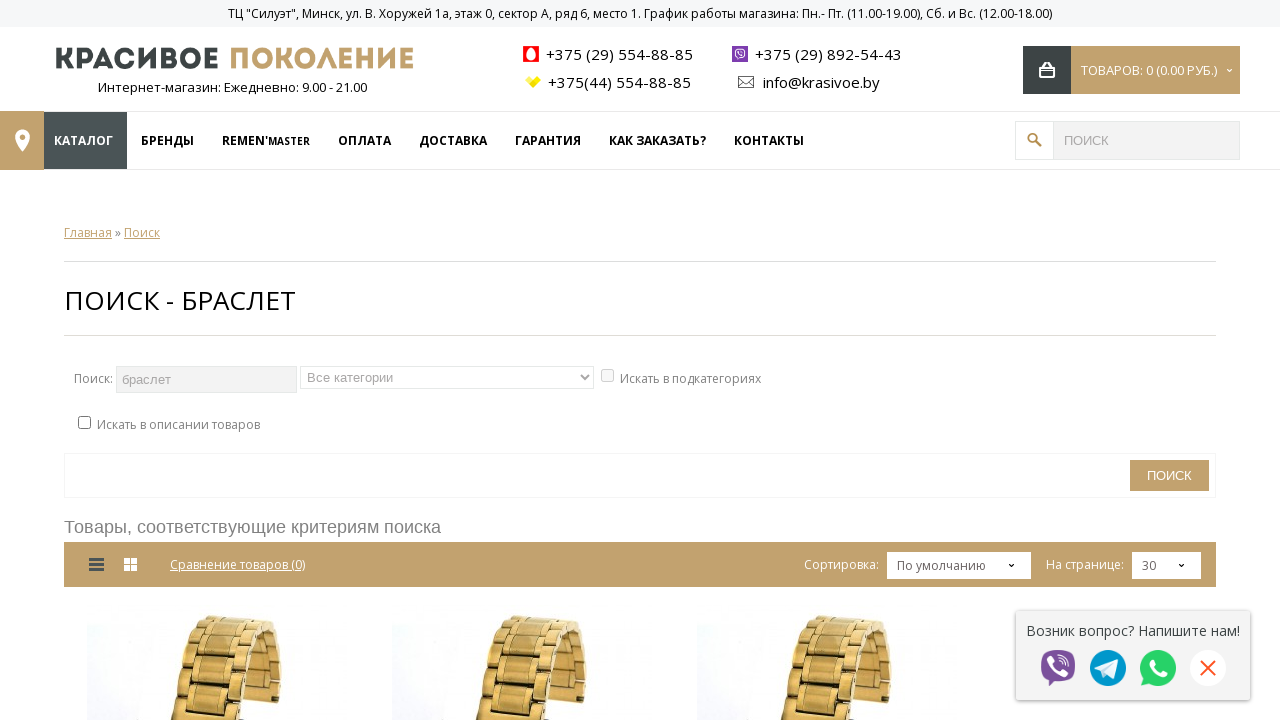